Tests navigation to the About page by clicking the About link and verifying the heading is displayed

Starting URL: https://johnnyreilly.com

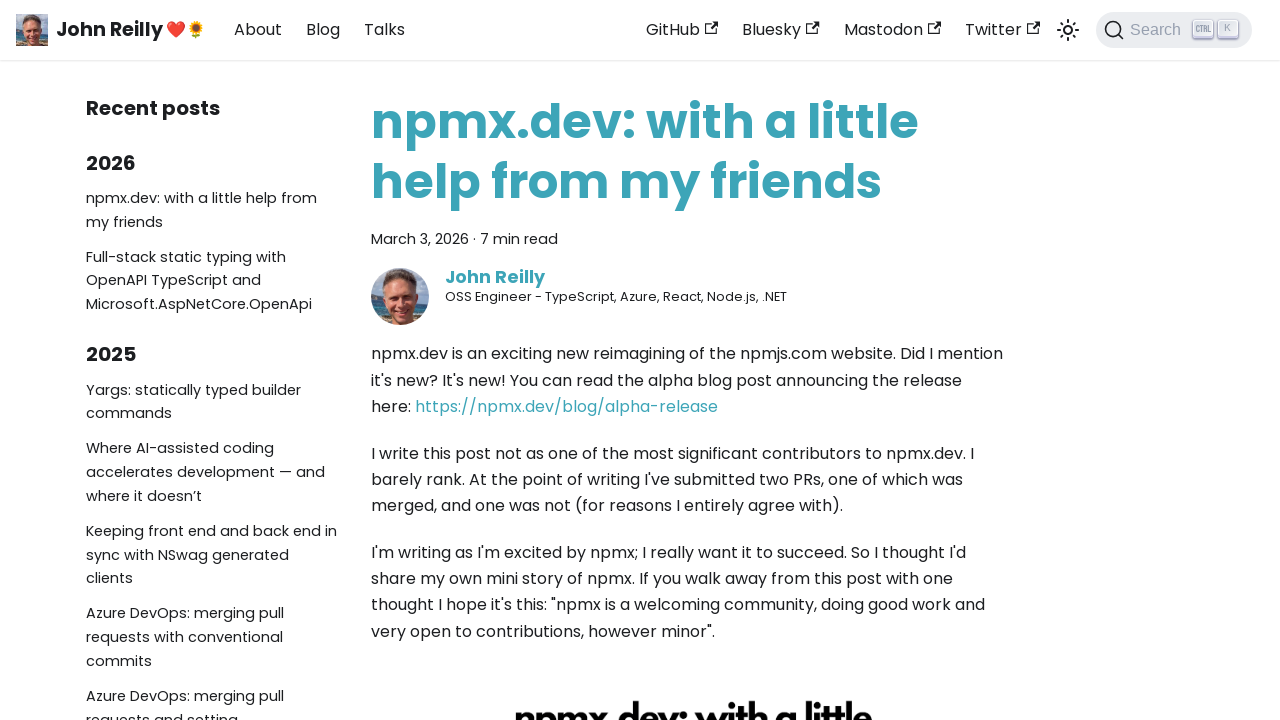

Clicked the About link at (258, 30) on internal:role=link[name="About"s]
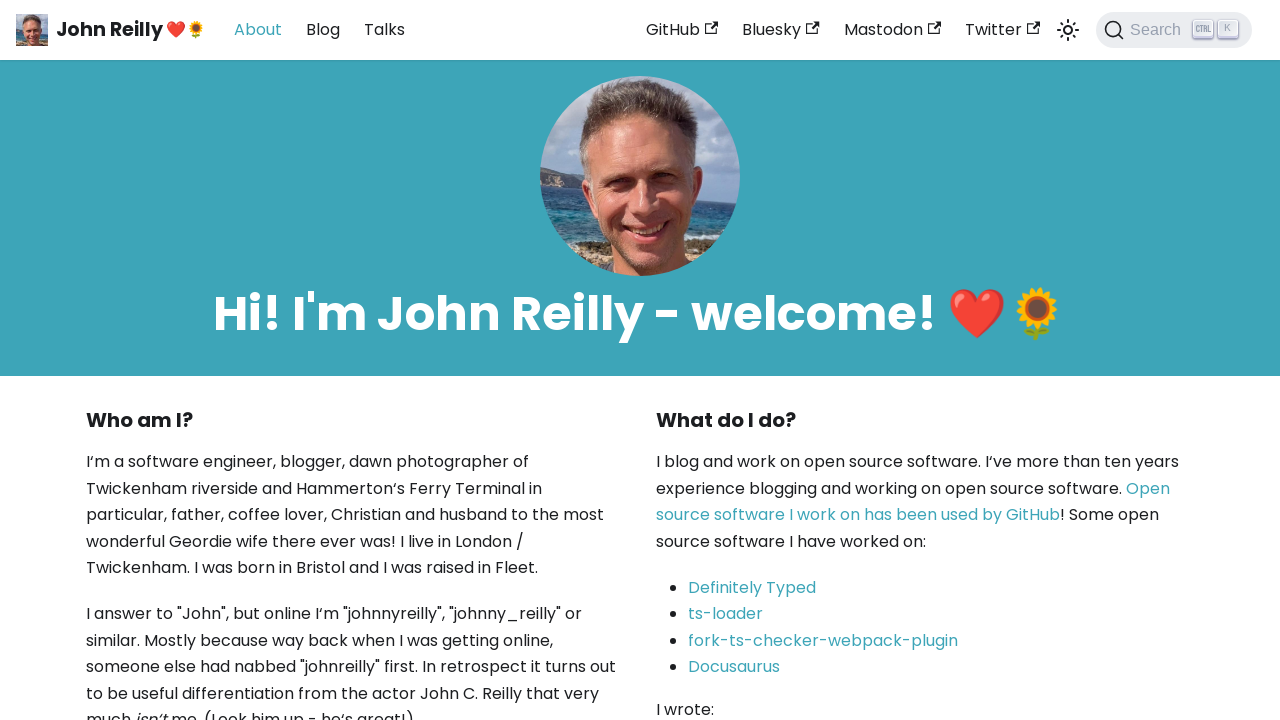

Located the About page heading
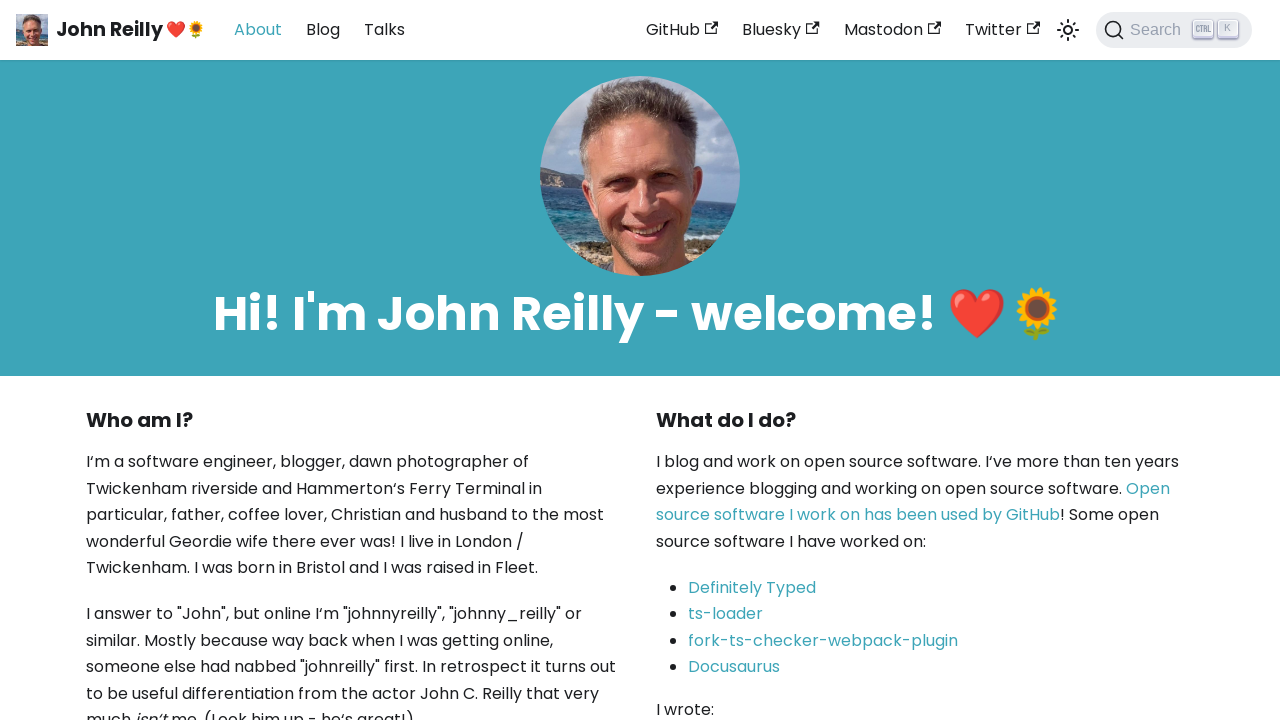

About page heading is now visible
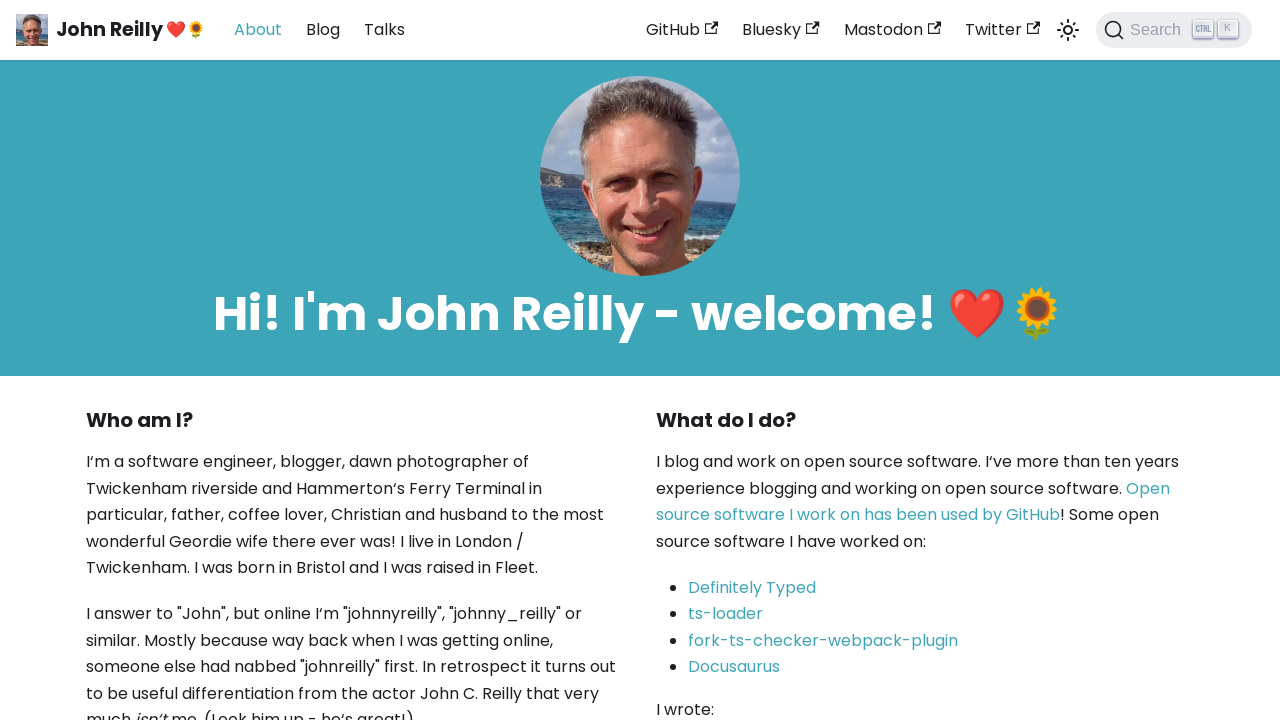

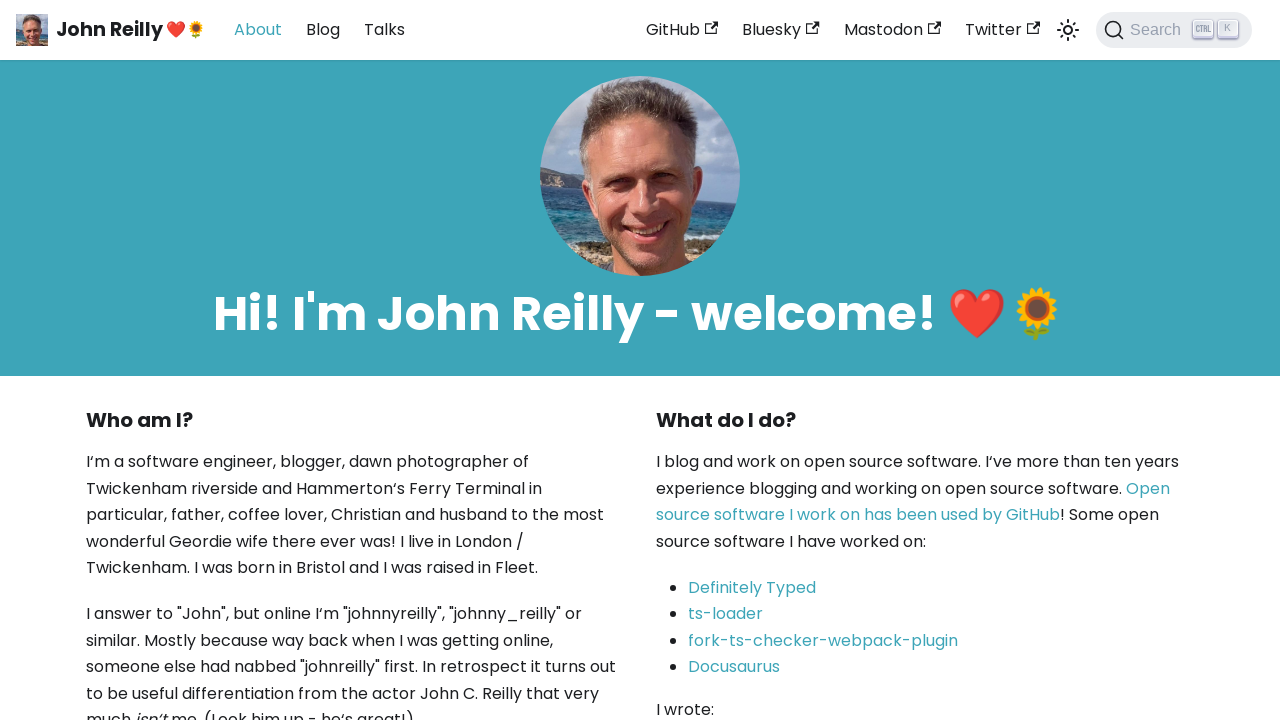